Tests calculator invalid input handling by entering "invalid" as first number and verifying error message

Starting URL: http://calculatorhtml.onrender.com

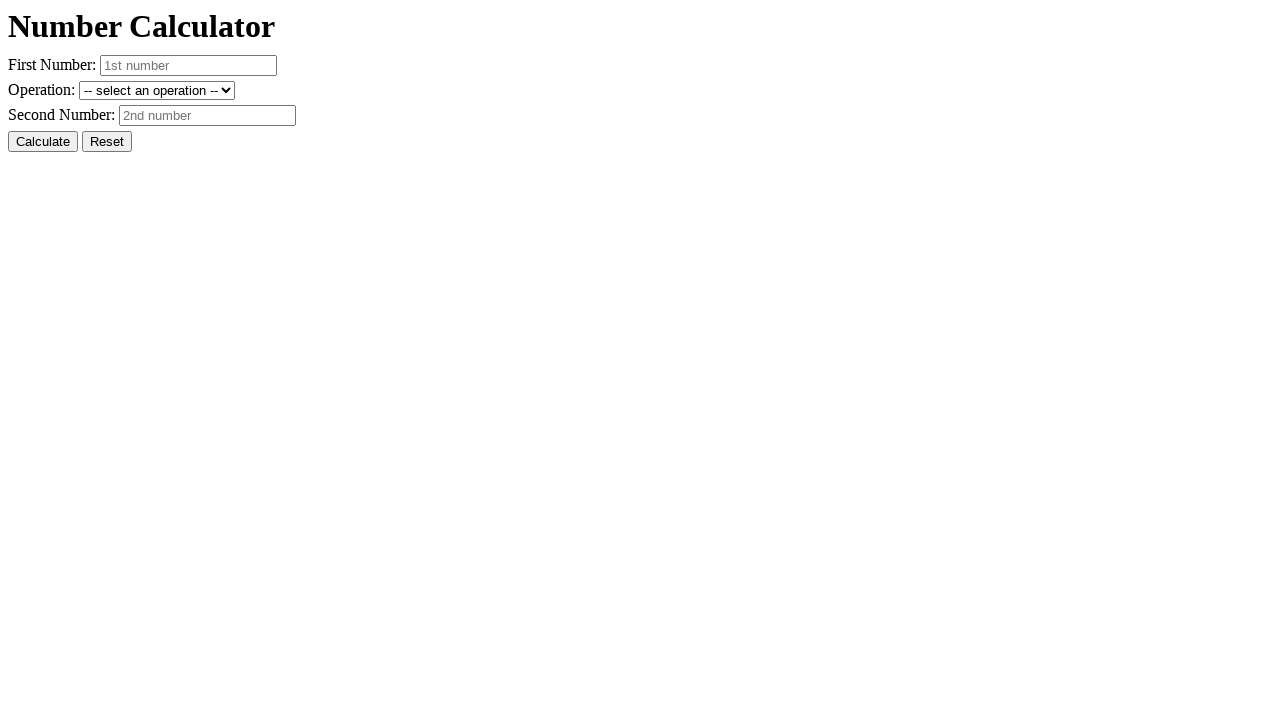

Clicked Reset button to clear previous values at (107, 142) on #resetButton
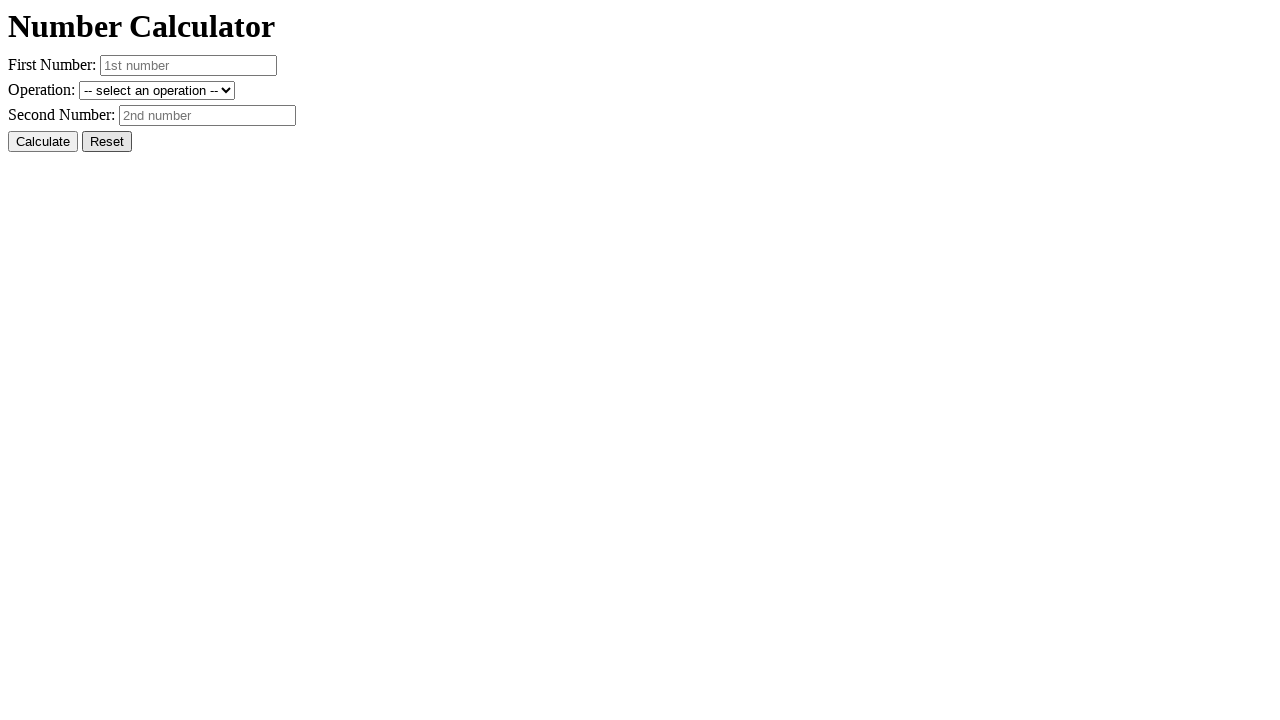

Entered 'invalid' as first number on #number1
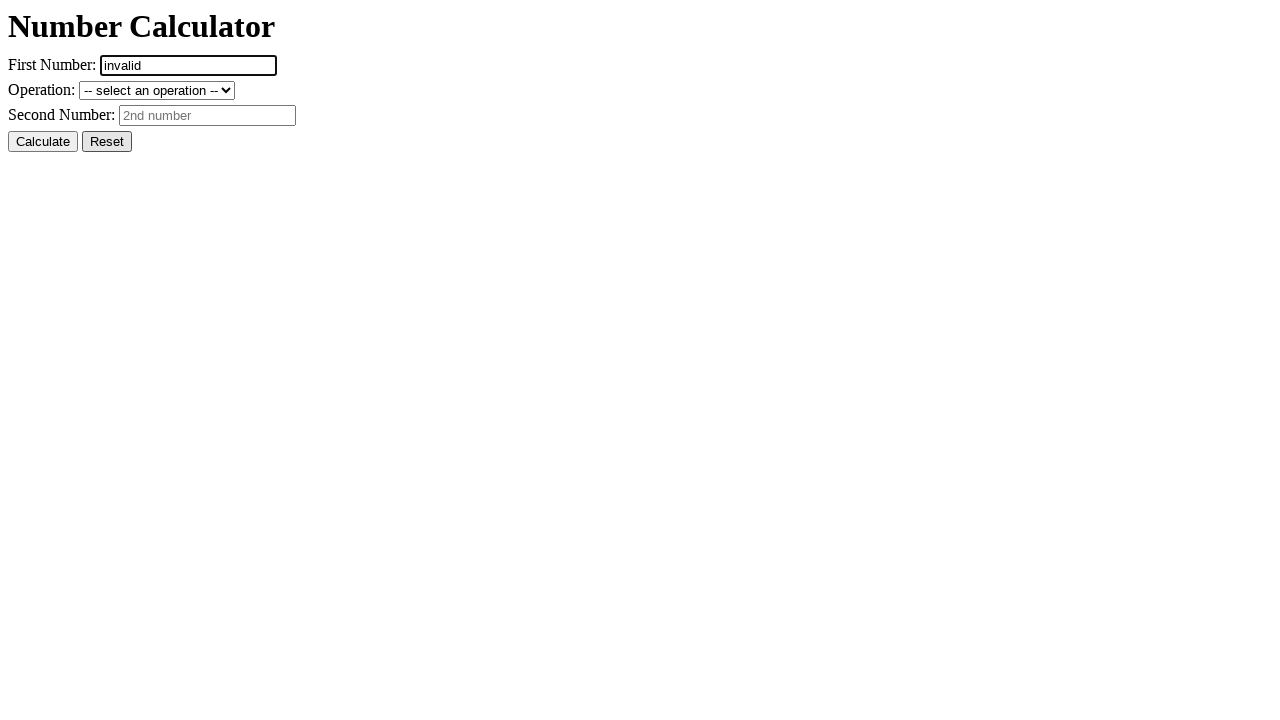

Entered '10' as second number on #number2
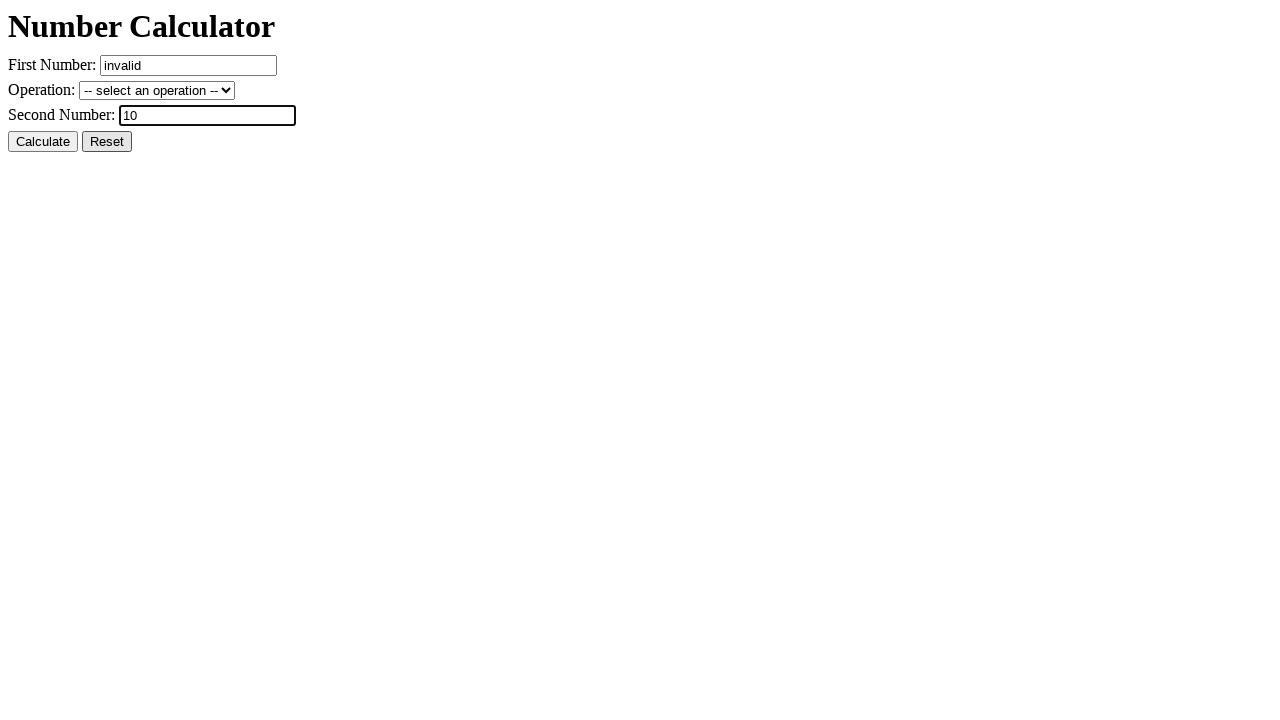

Selected '+ (sum)' operation from dropdown on #operation
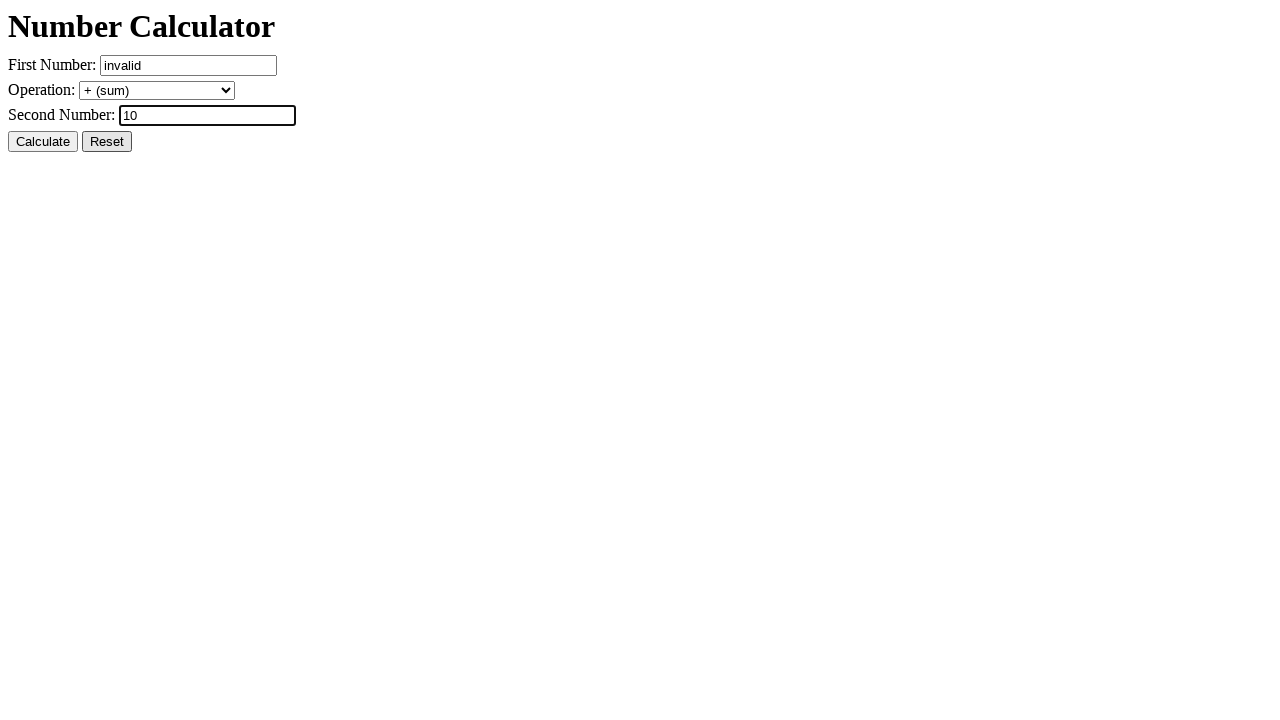

Clicked Calculate button at (43, 142) on #calcButton
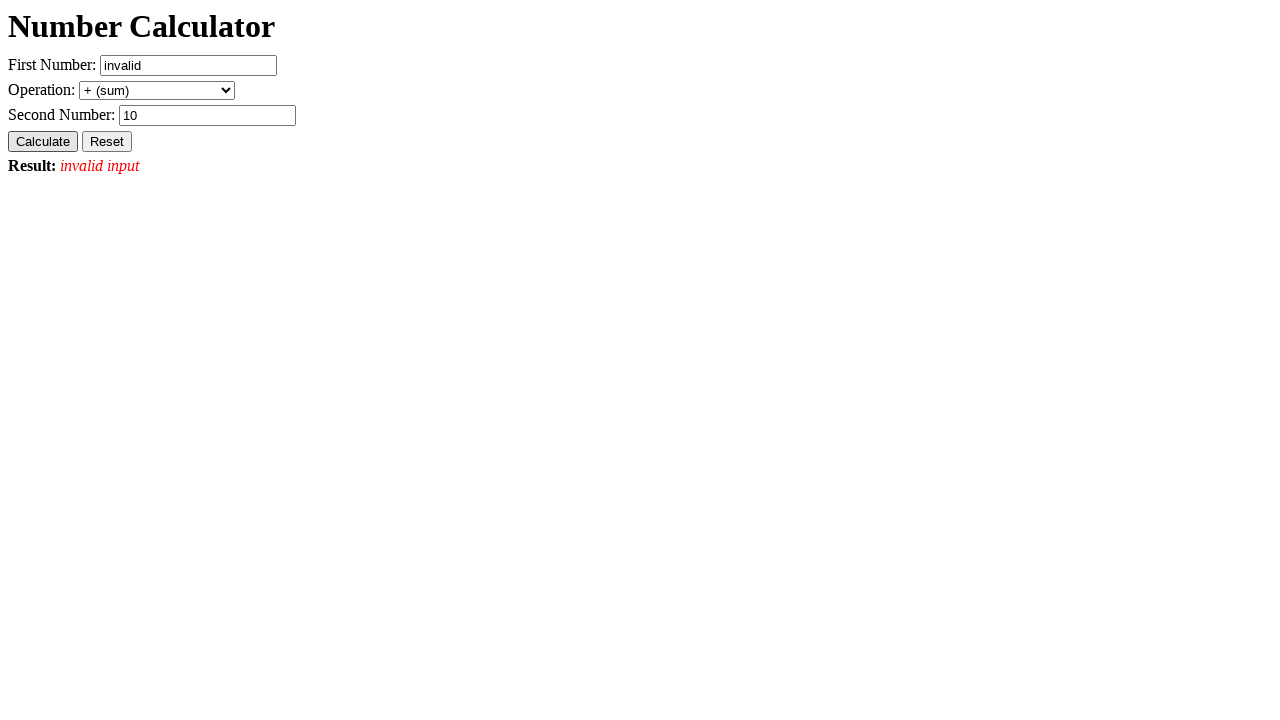

Verified result element is displayed with error message for invalid input
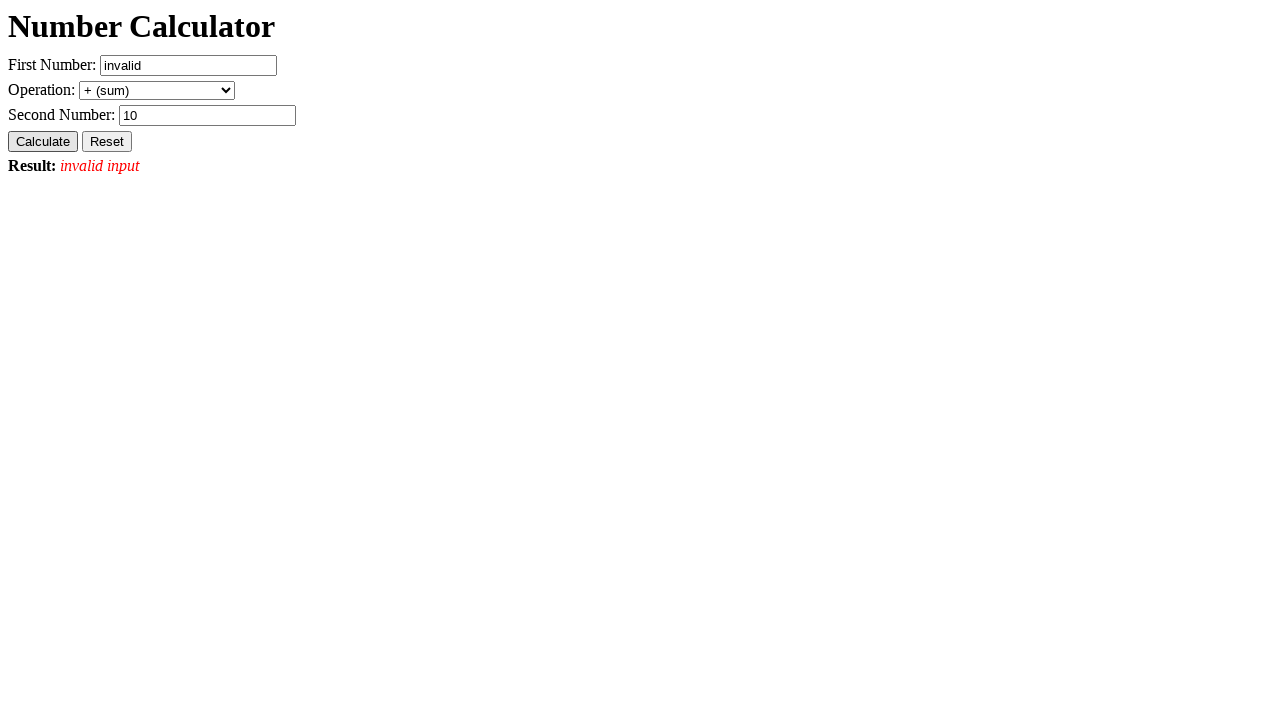

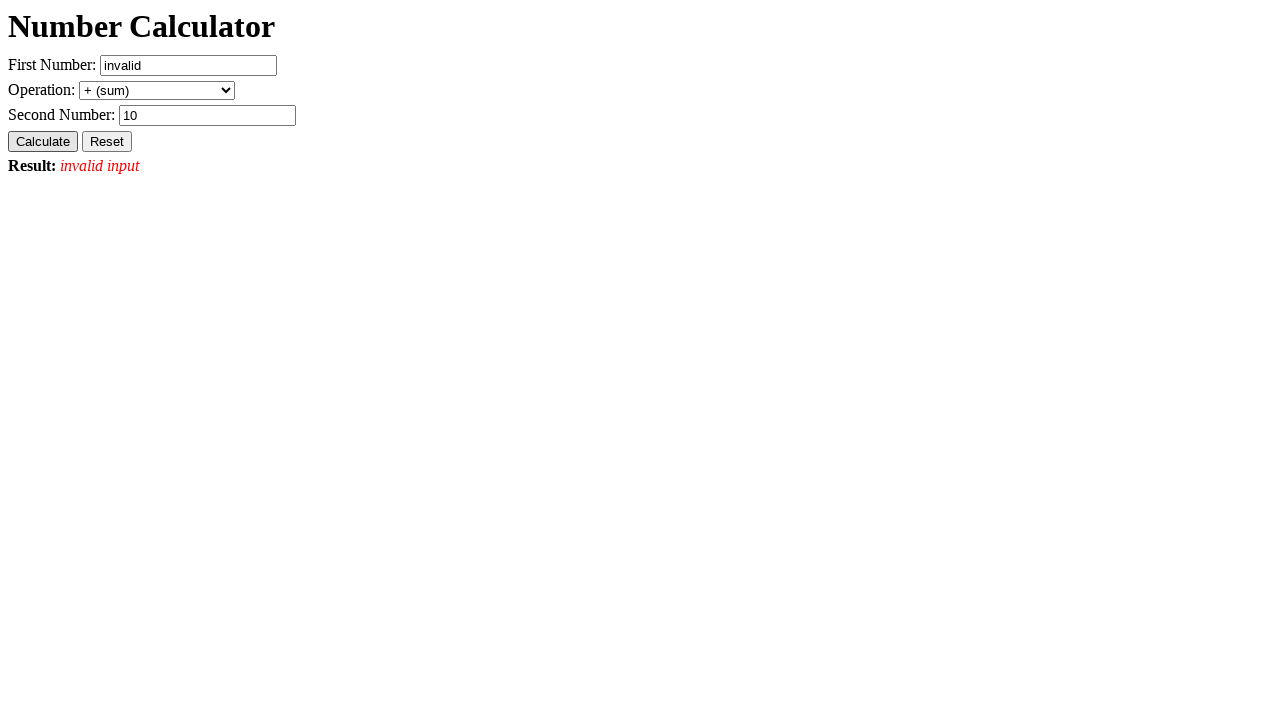